Tests clicking a link using JavaScript executor by navigating to the practice site and clicking the Dropdown link

Starting URL: https://practice.cydeo.com

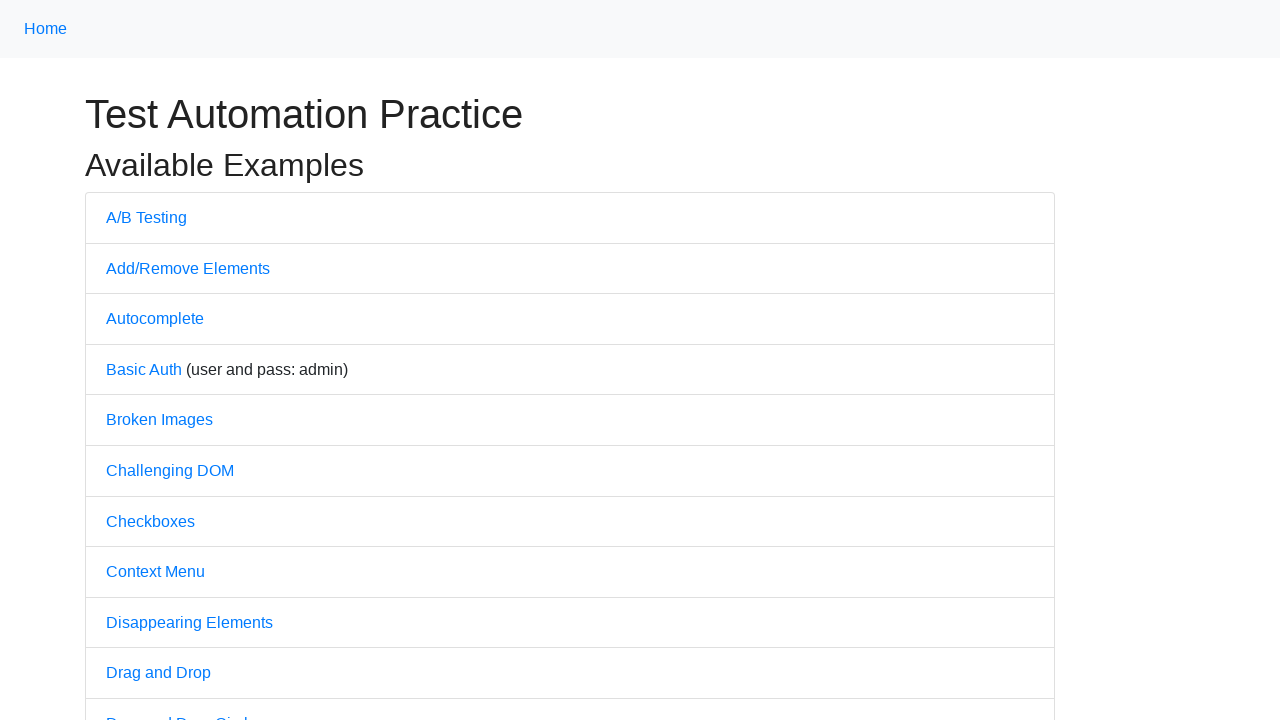

Navigated to practice site at https://practice.cydeo.com
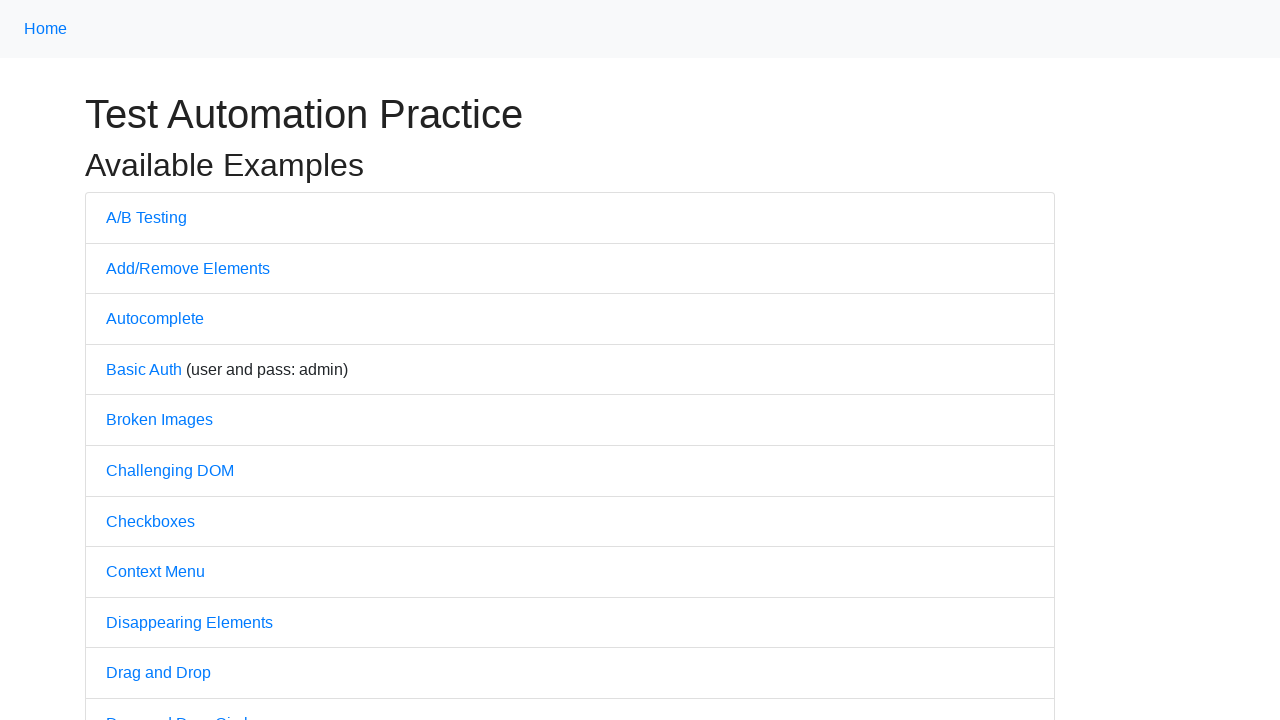

Clicked the Dropdown link using JavaScript executor at (143, 360) on a:text('Dropdown')
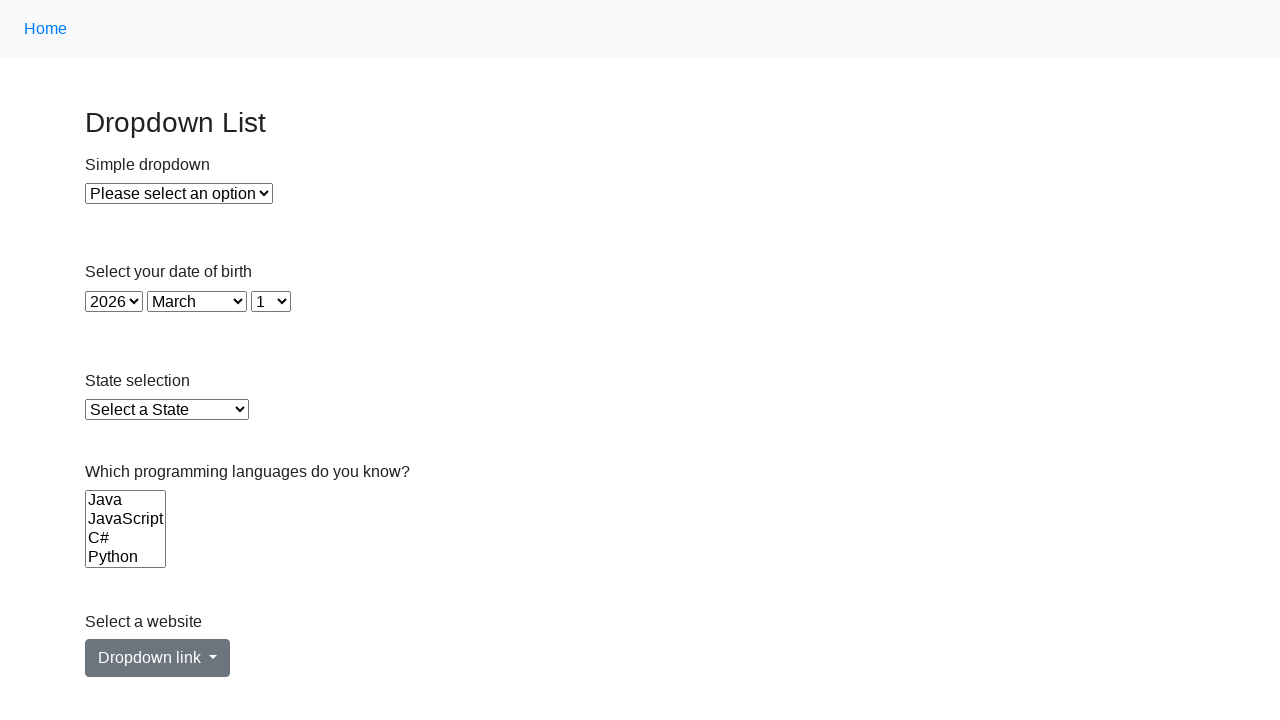

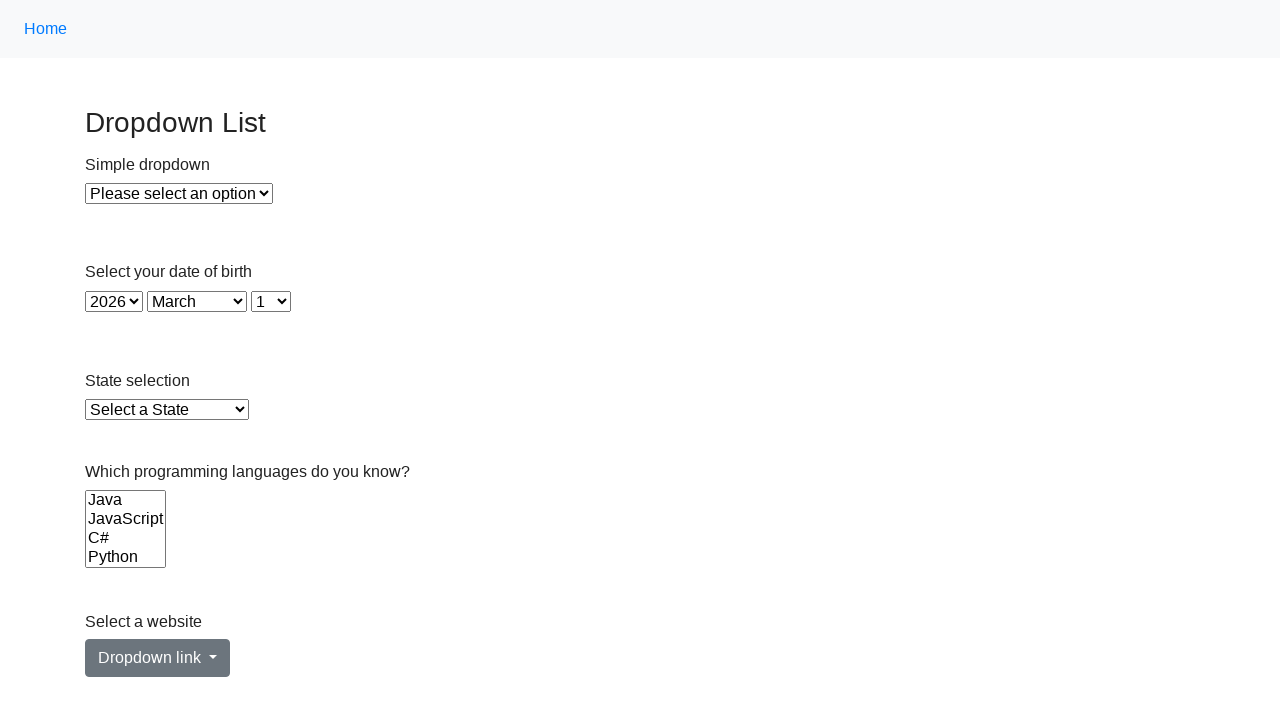